Tests setting a date value in a calendar/datepicker field using JavaScript execution to directly set the input value

Starting URL: http://seleniumpractise.blogspot.com/2016/08/how-to-handle-calendar-in-selenium.html

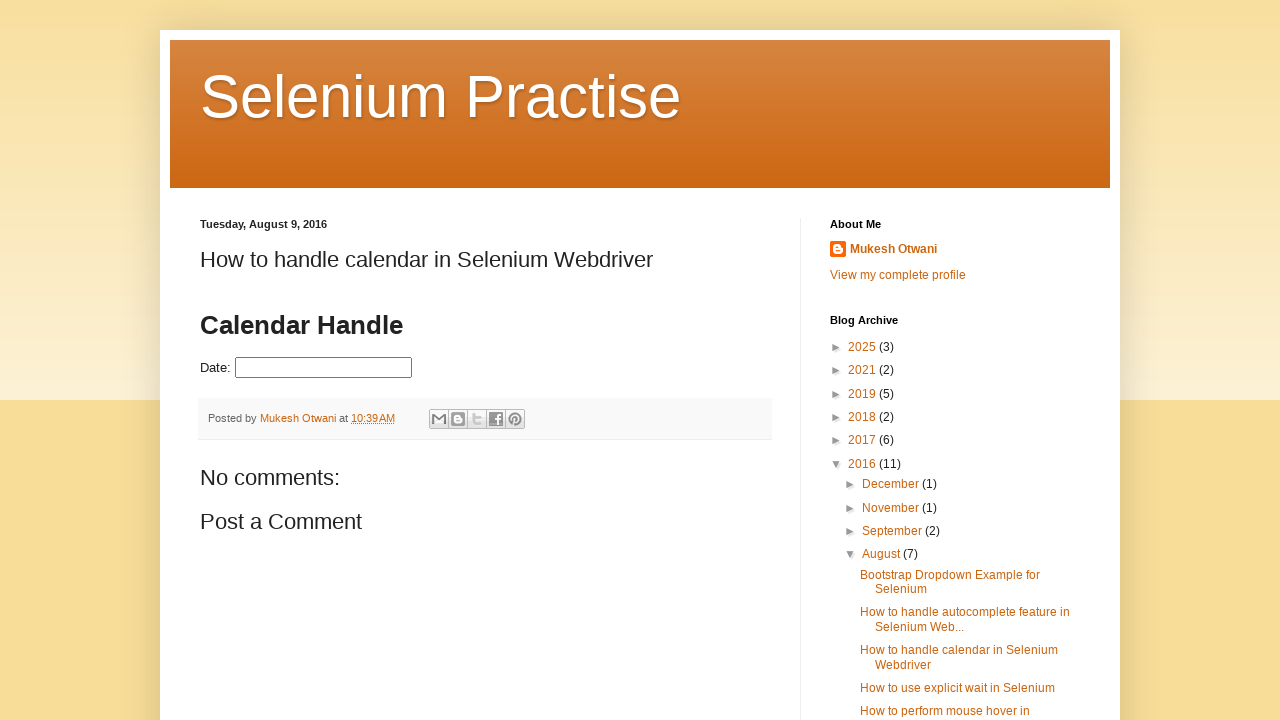

Navigated to calendar datepicker demo page
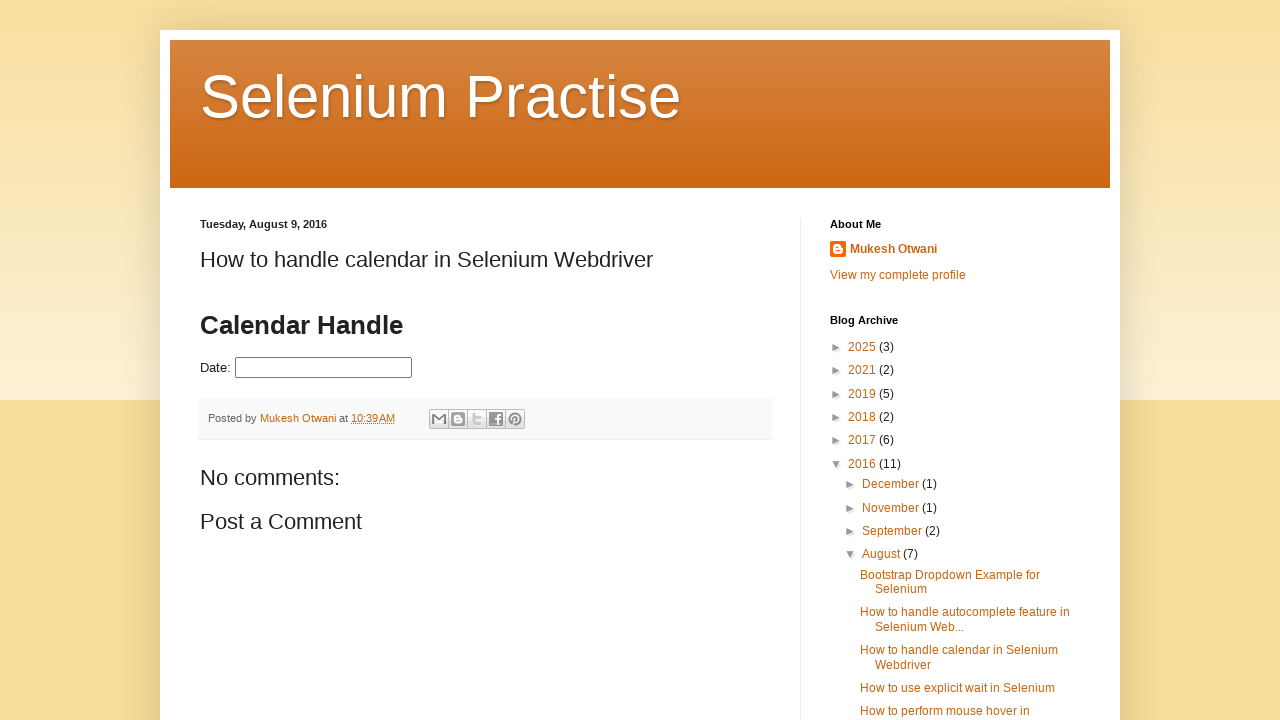

Set datepicker value to '09/27/2024' using JavaScript execution
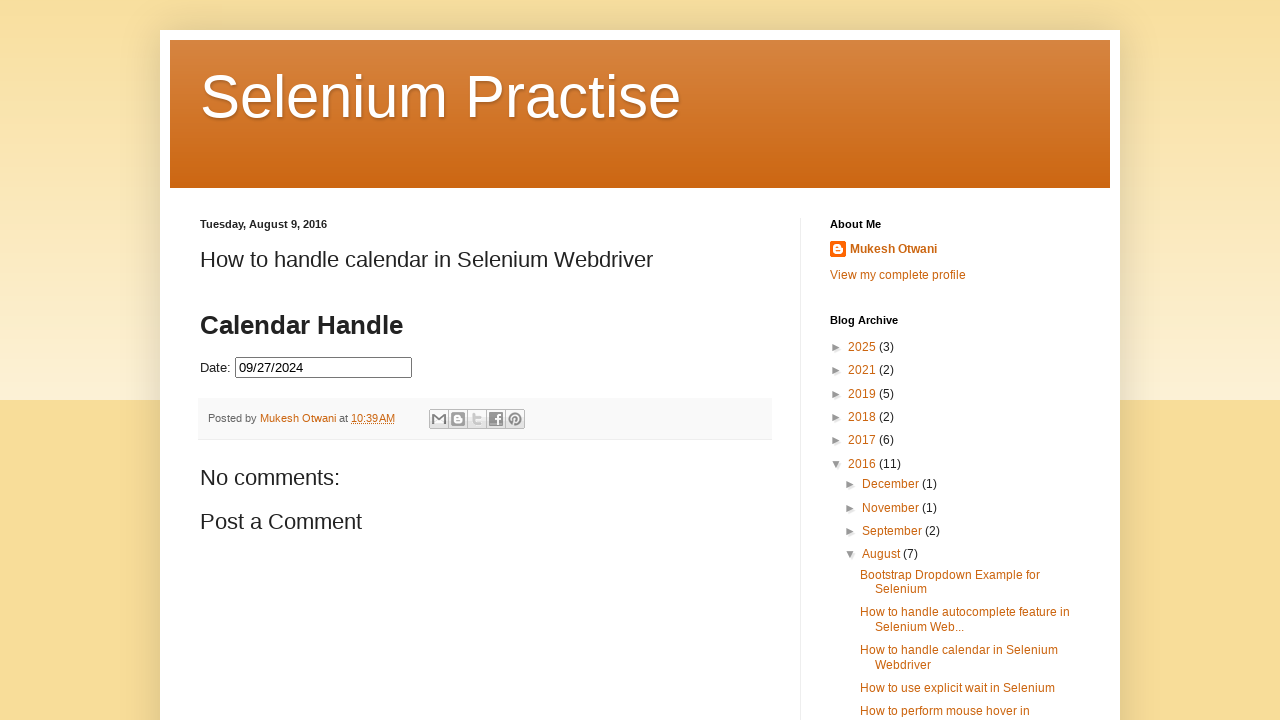

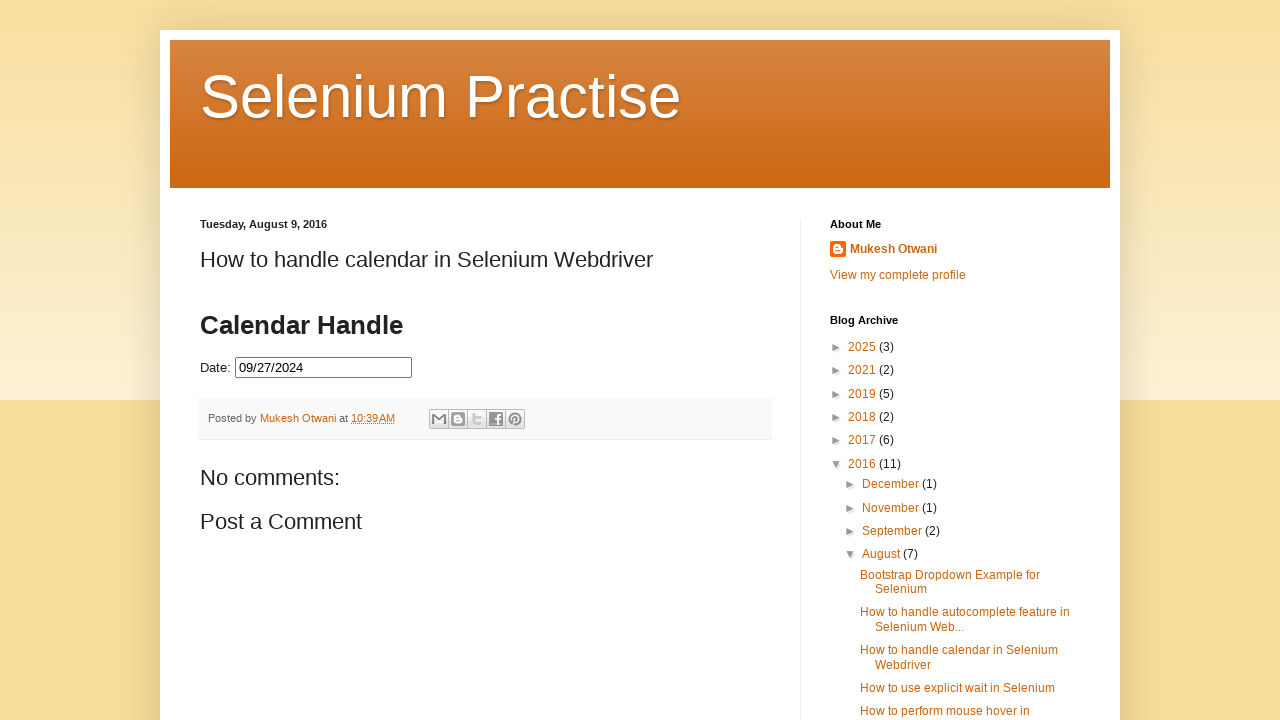